Tests checkbox functionality on the-internet.herokuapp.com by navigating to the Checkboxes page and clicking on a checkbox element.

Starting URL: http://the-internet.herokuapp.com/

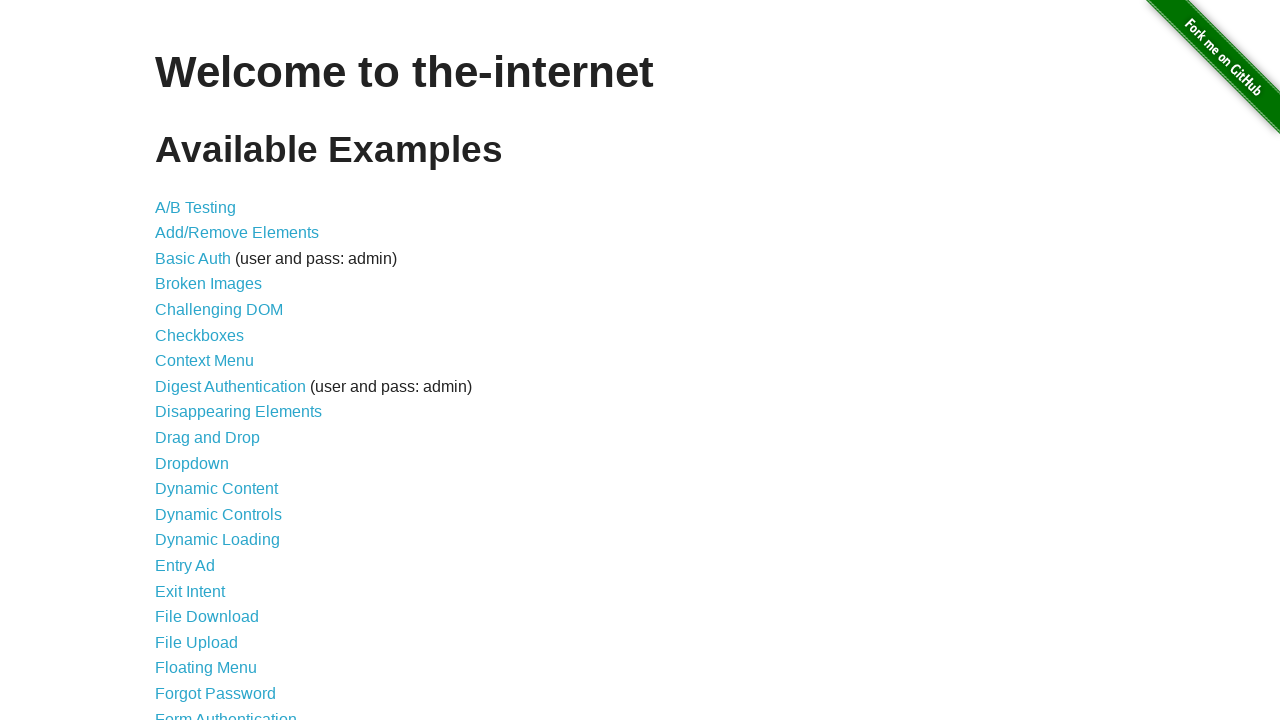

Clicked on the Checkboxes link from the main page at (200, 335) on xpath=//ul/li/a[text()='Checkboxes']
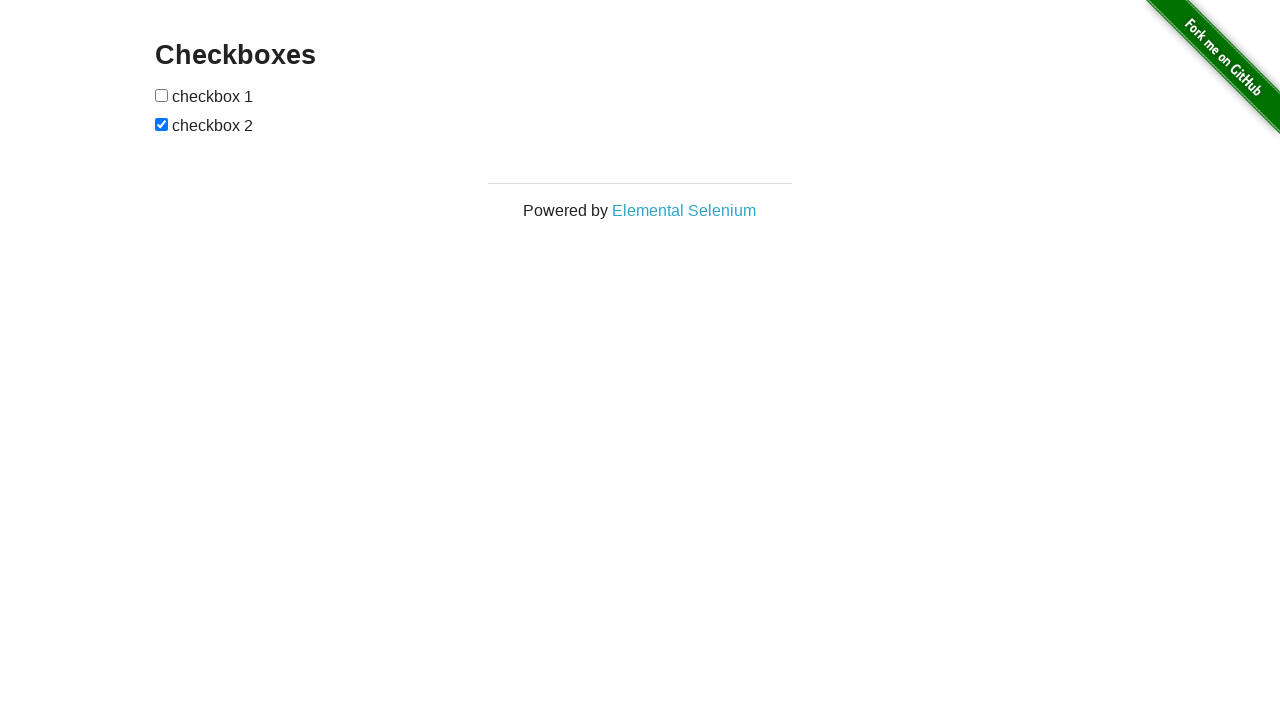

Checkboxes page loaded and checkbox elements are visible
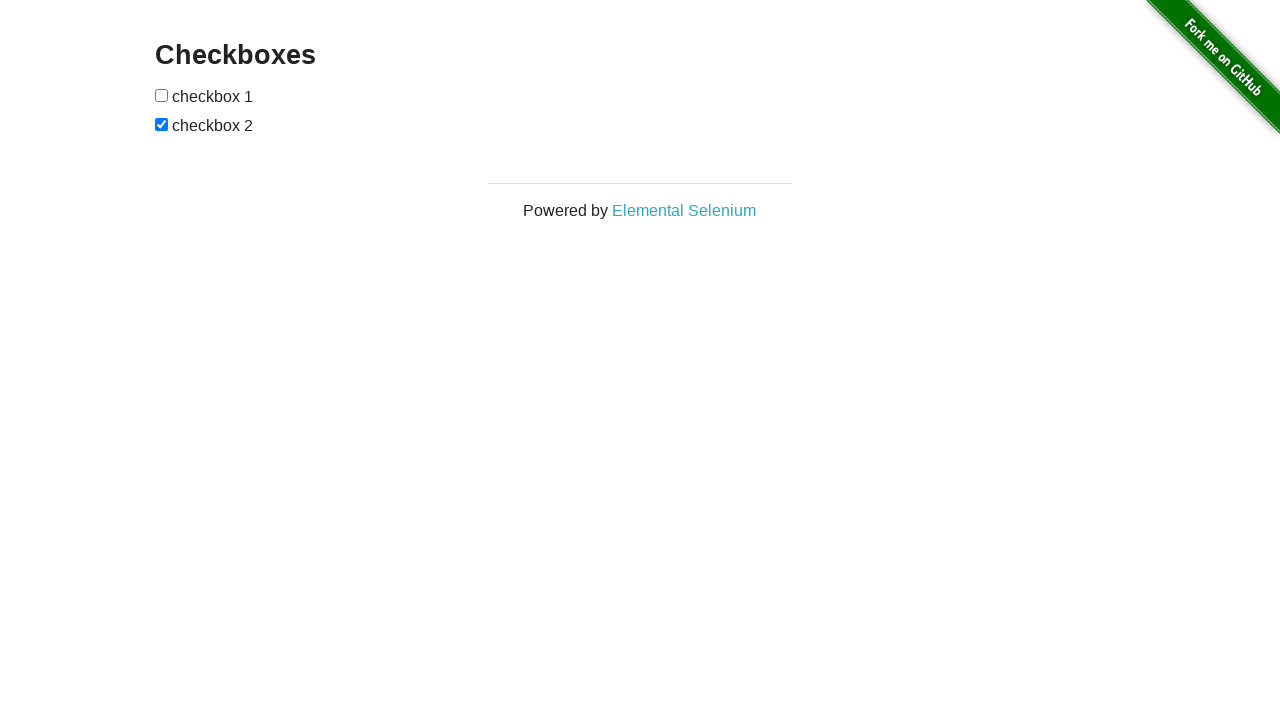

Clicked on the first checkbox element at (162, 95) on (//input[@type='checkbox'])[1]
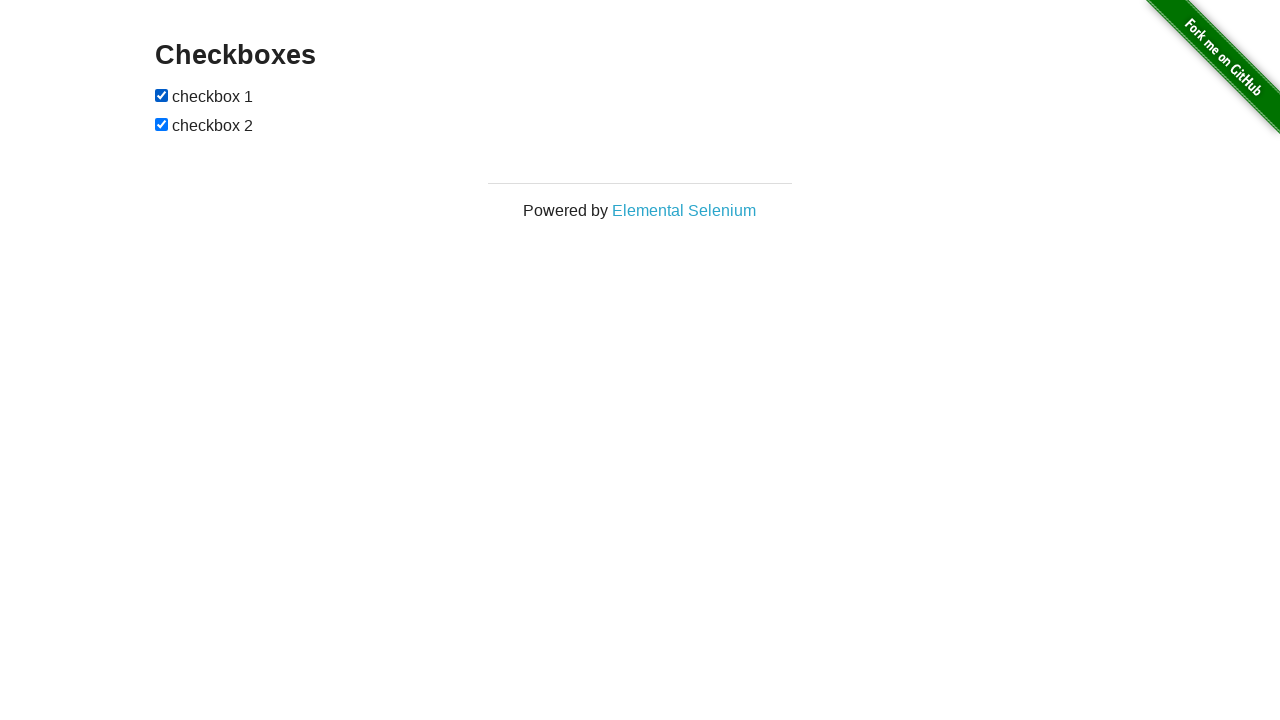

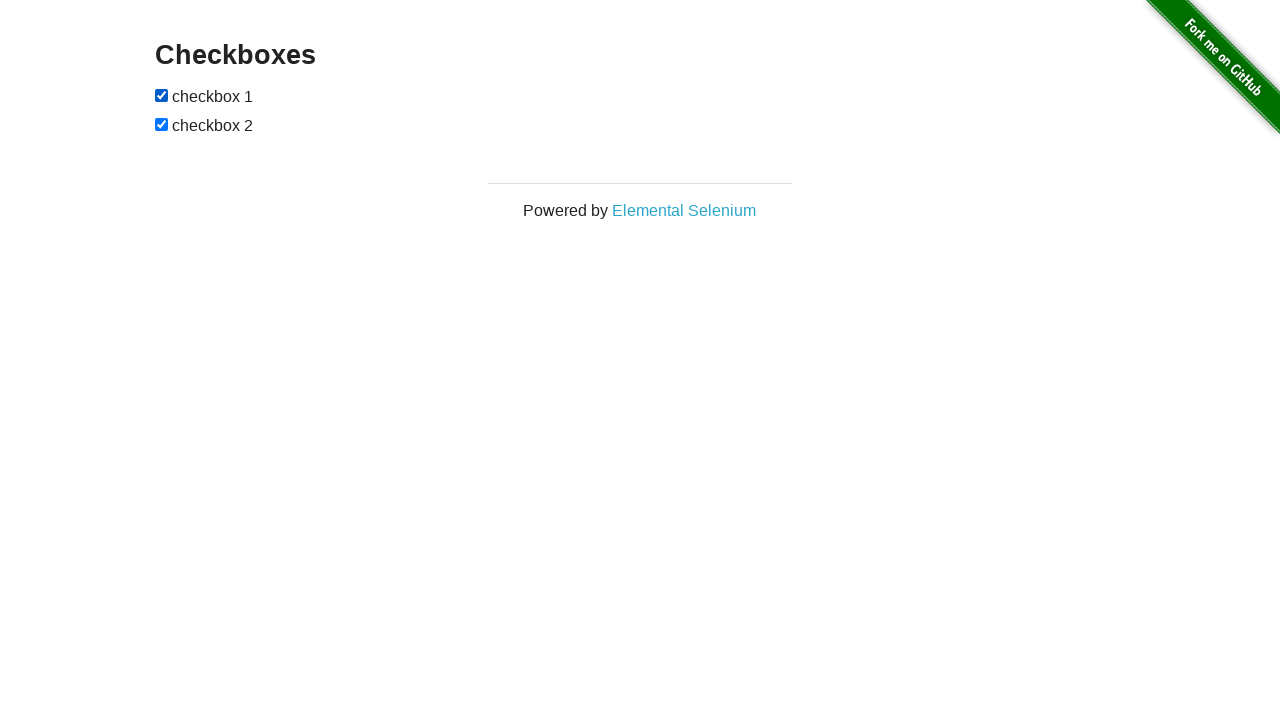